Tests window handling functionality by opening a new window, switching to it, and clicking on a courses link

Starting URL: https://rahulshettyacademy.com/AutomationPractice/

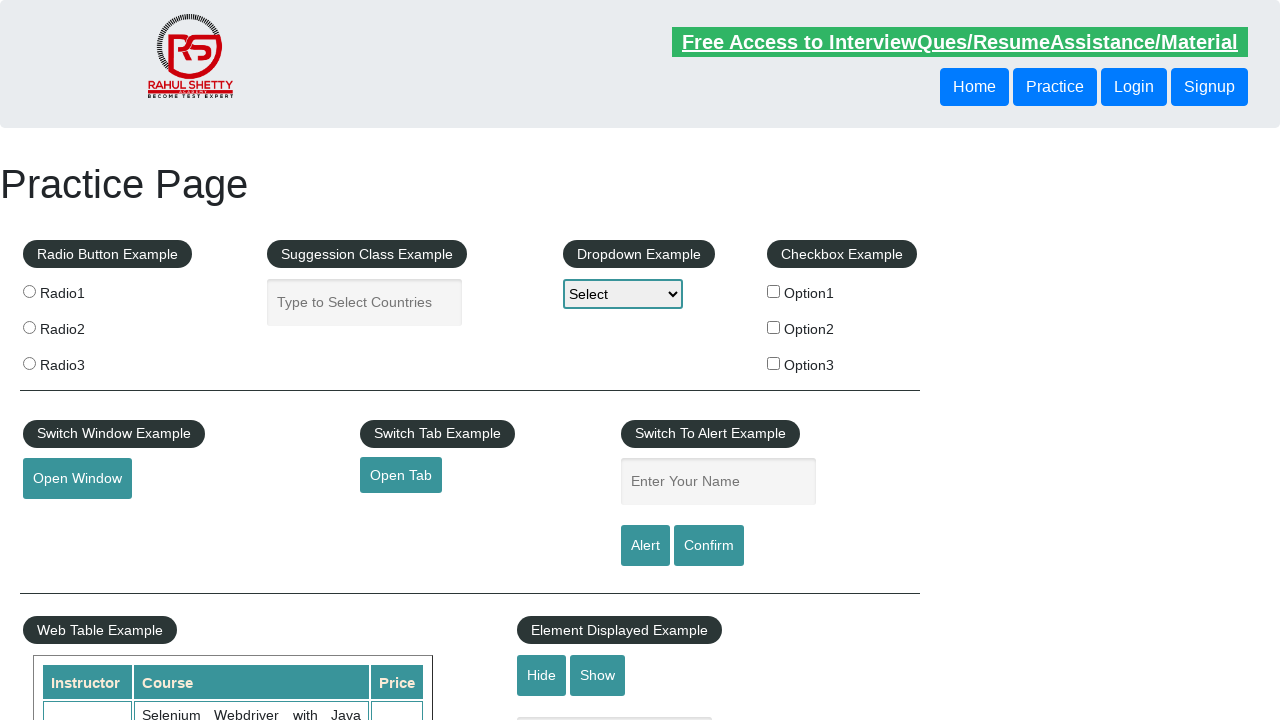

Clicked button to open new window at (77, 479) on #openwindow
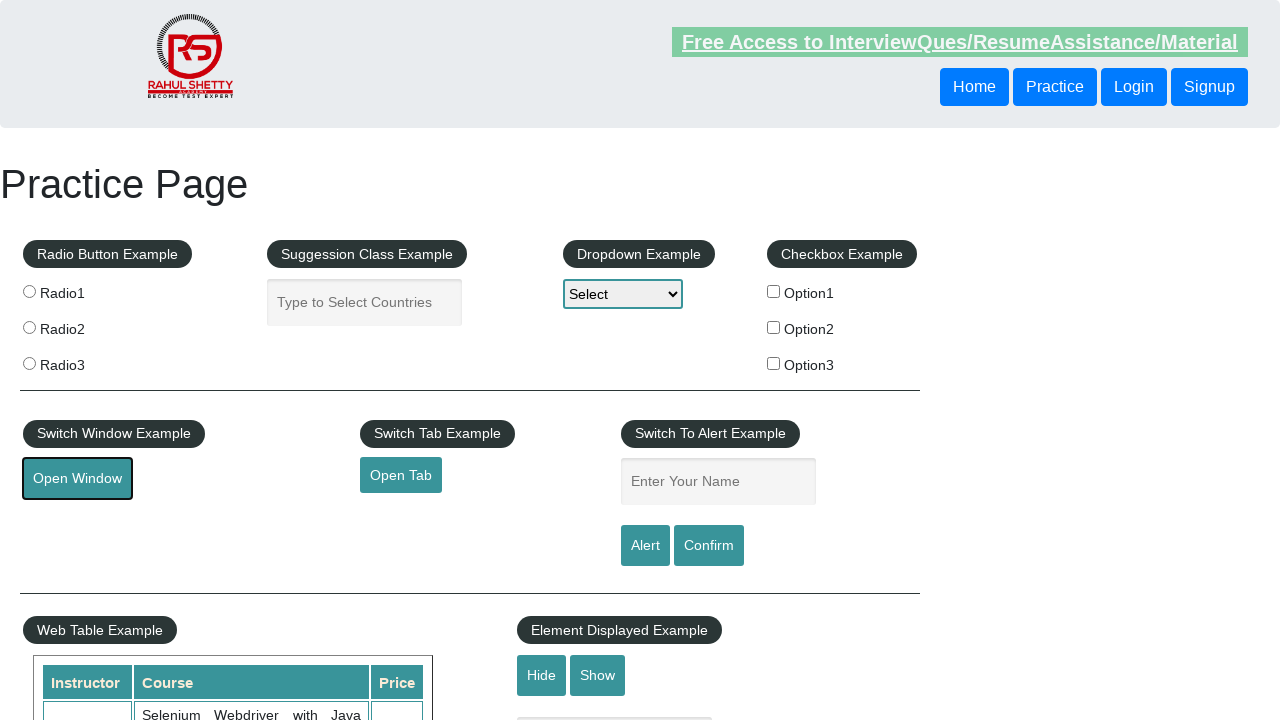

New window opened and captured at (77, 479) on #openwindow
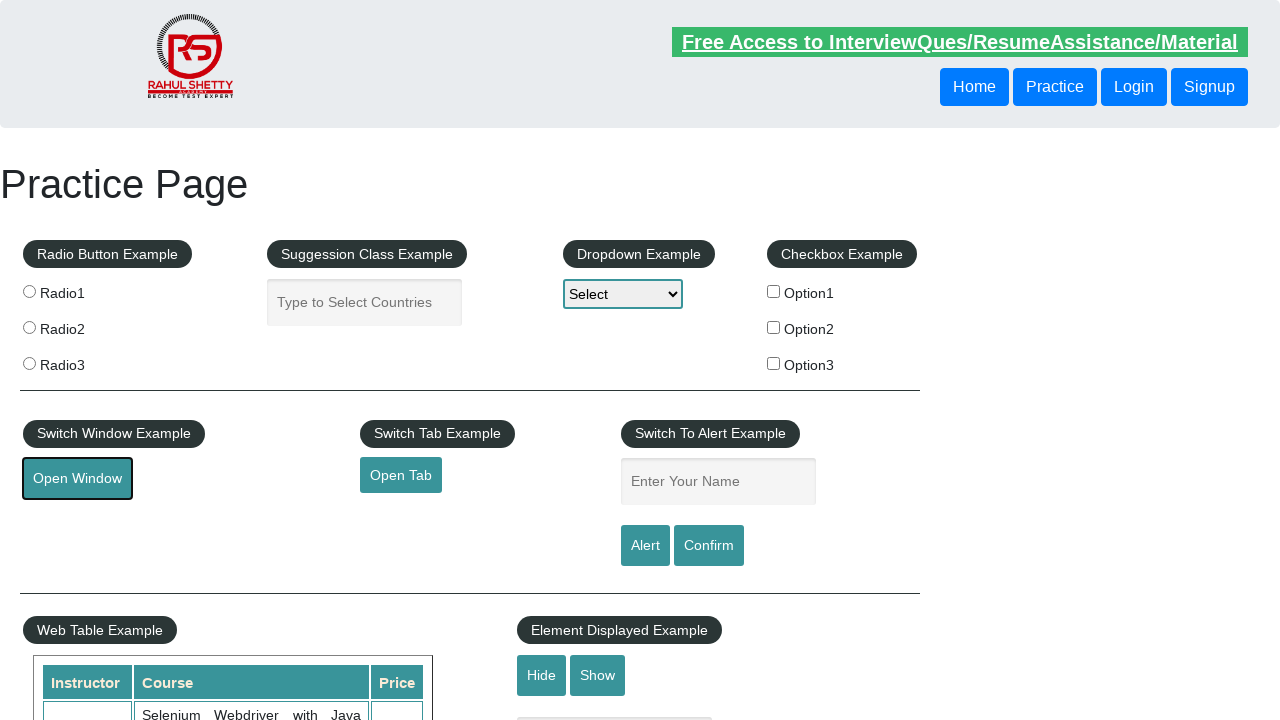

Switched to new window context
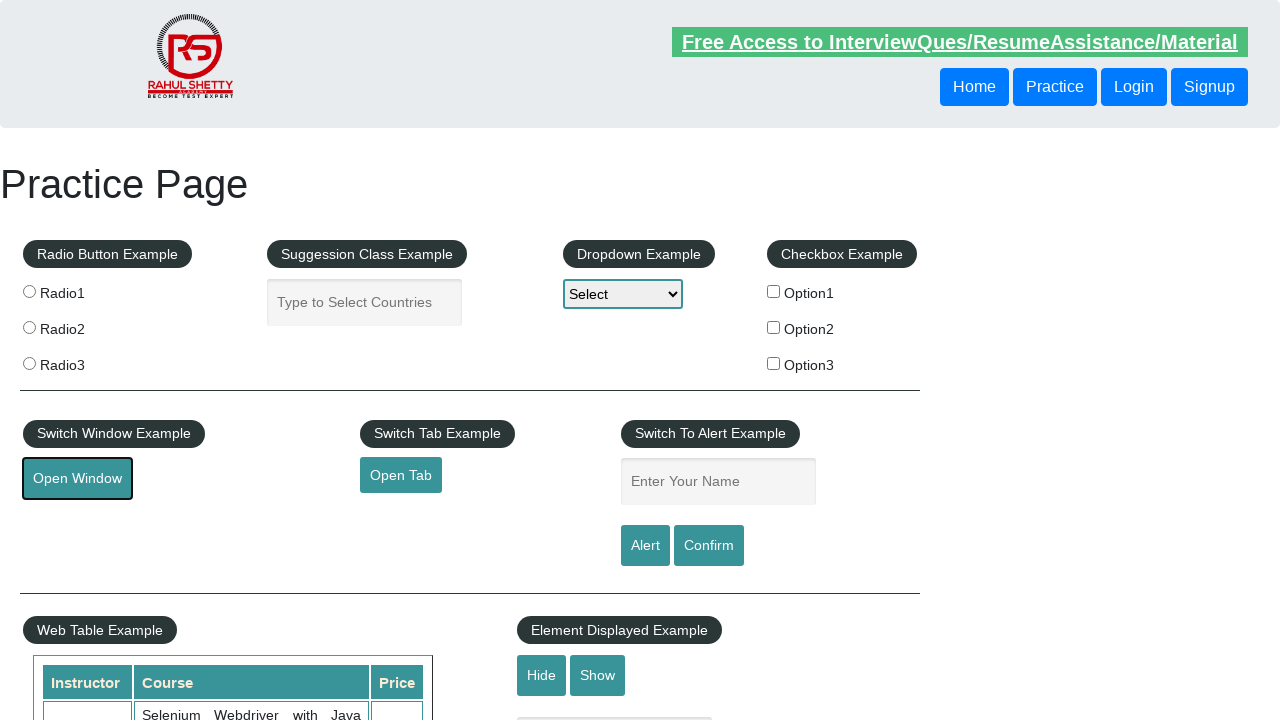

New page loaded completely
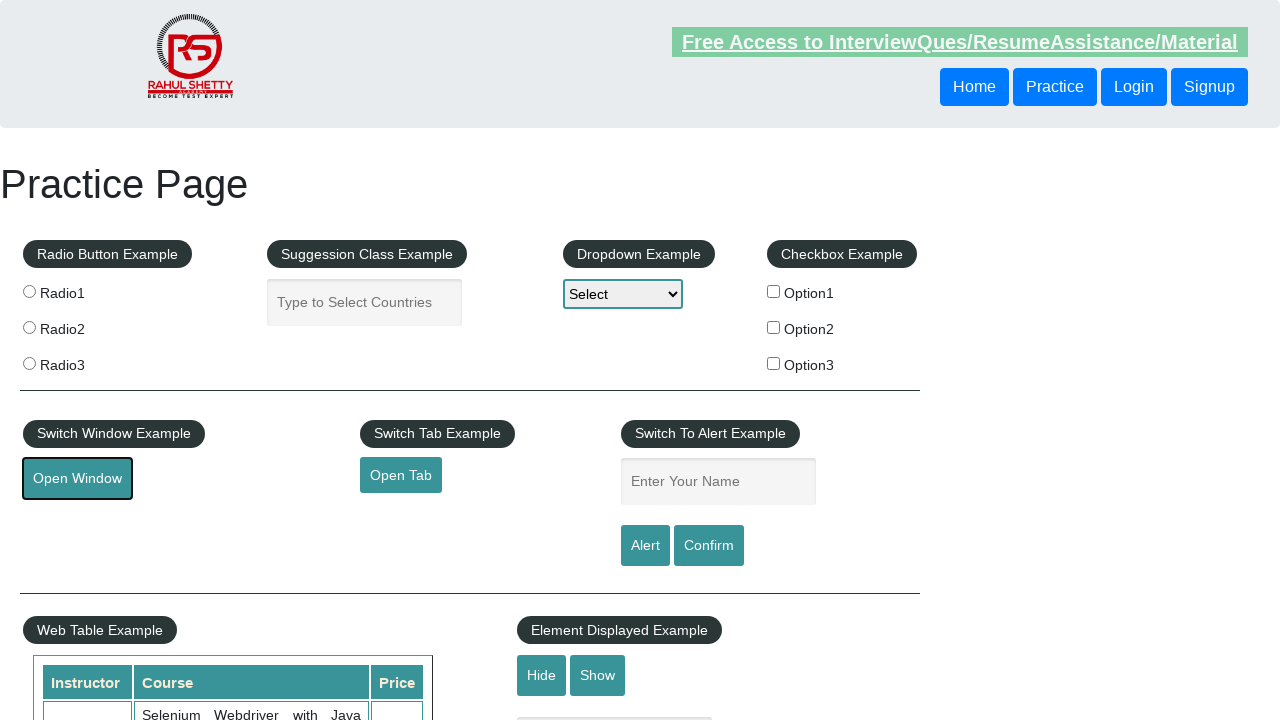

Clicked on courses link in new window at (623, 36) on (//a[@href='https://www.udemy.com/user/testing-minds/'])[2]
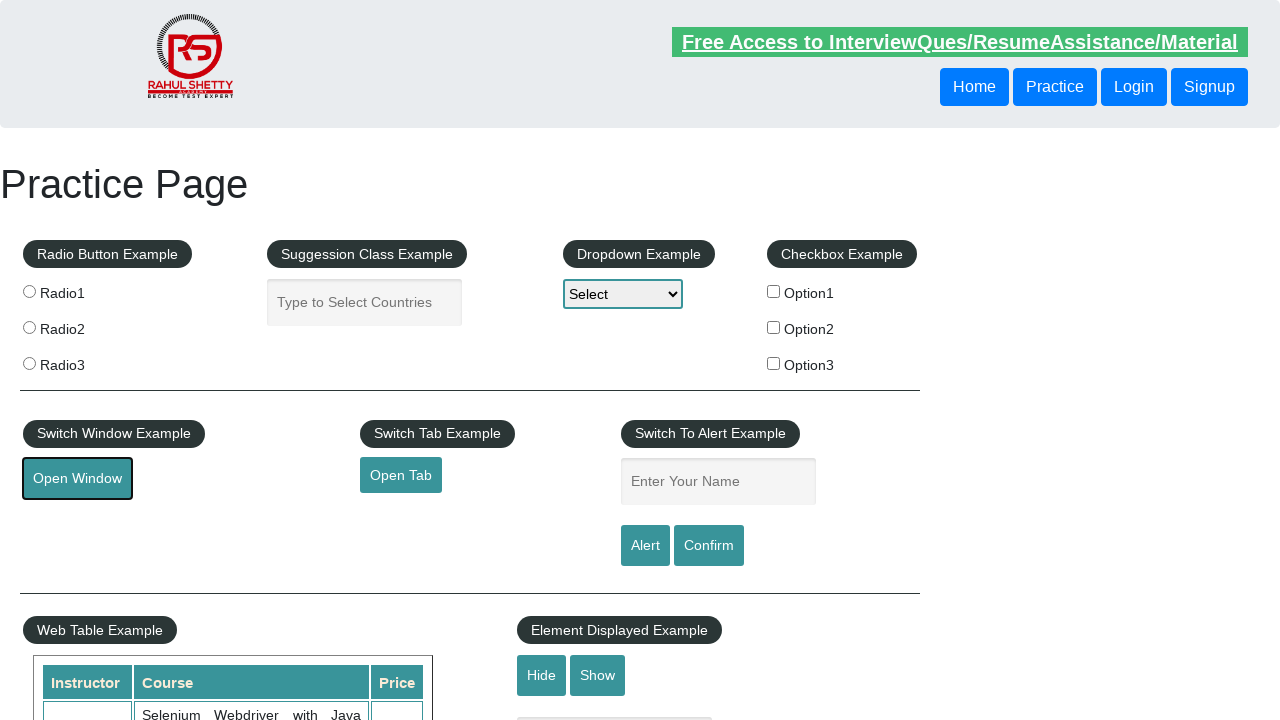

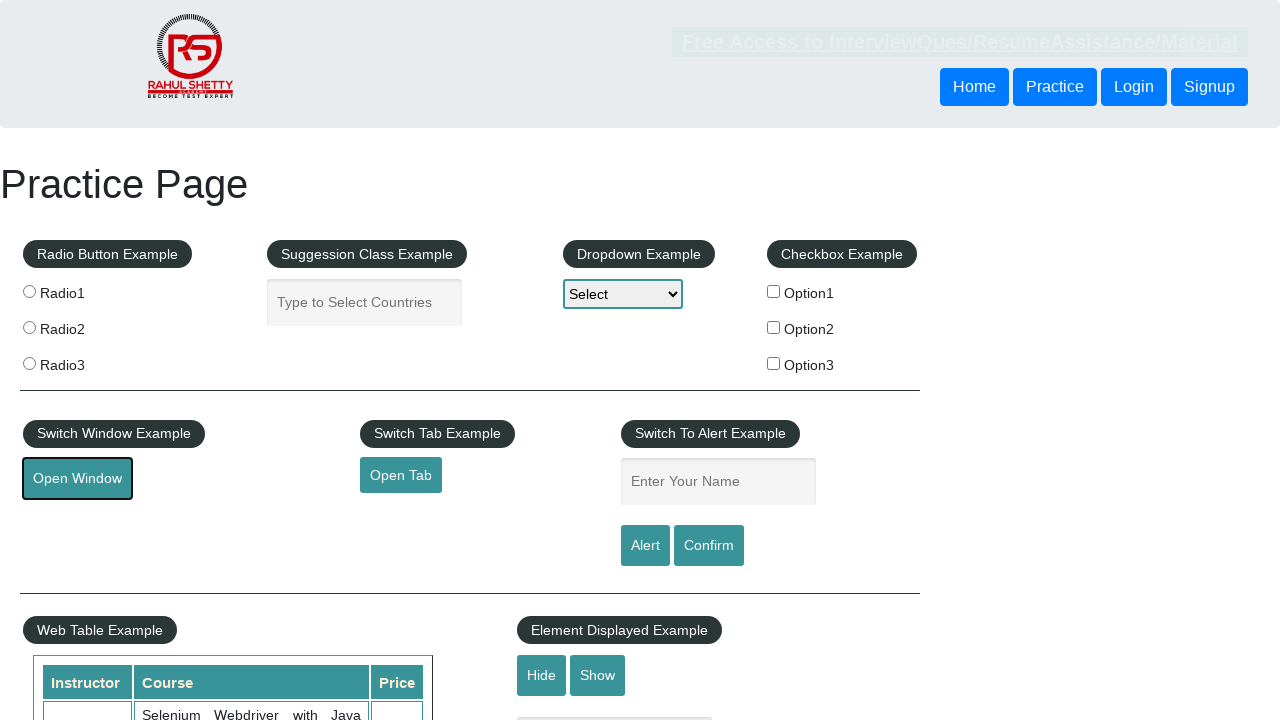